Tests adding todo items to the list by filling the input and pressing Enter twice to add two items

Starting URL: https://demo.playwright.dev/todomvc

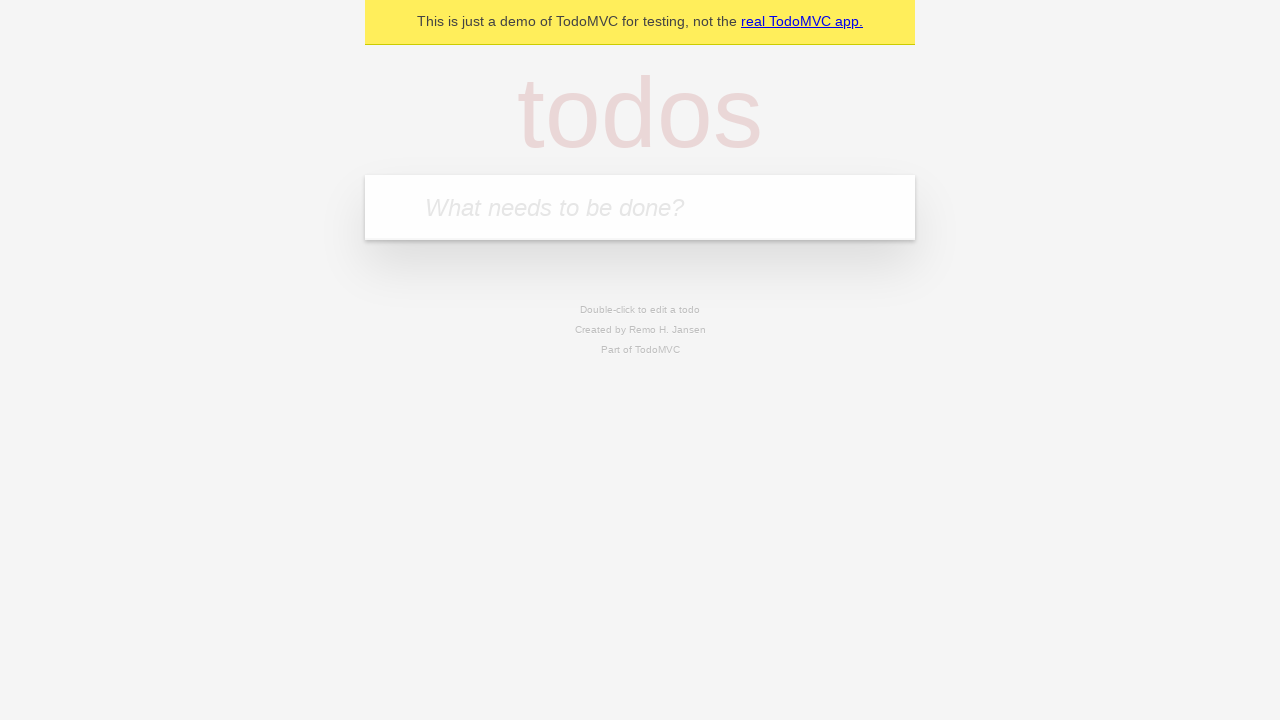

Filled todo input with 'buy some cheese' on internal:attr=[placeholder="What needs to be done?"i]
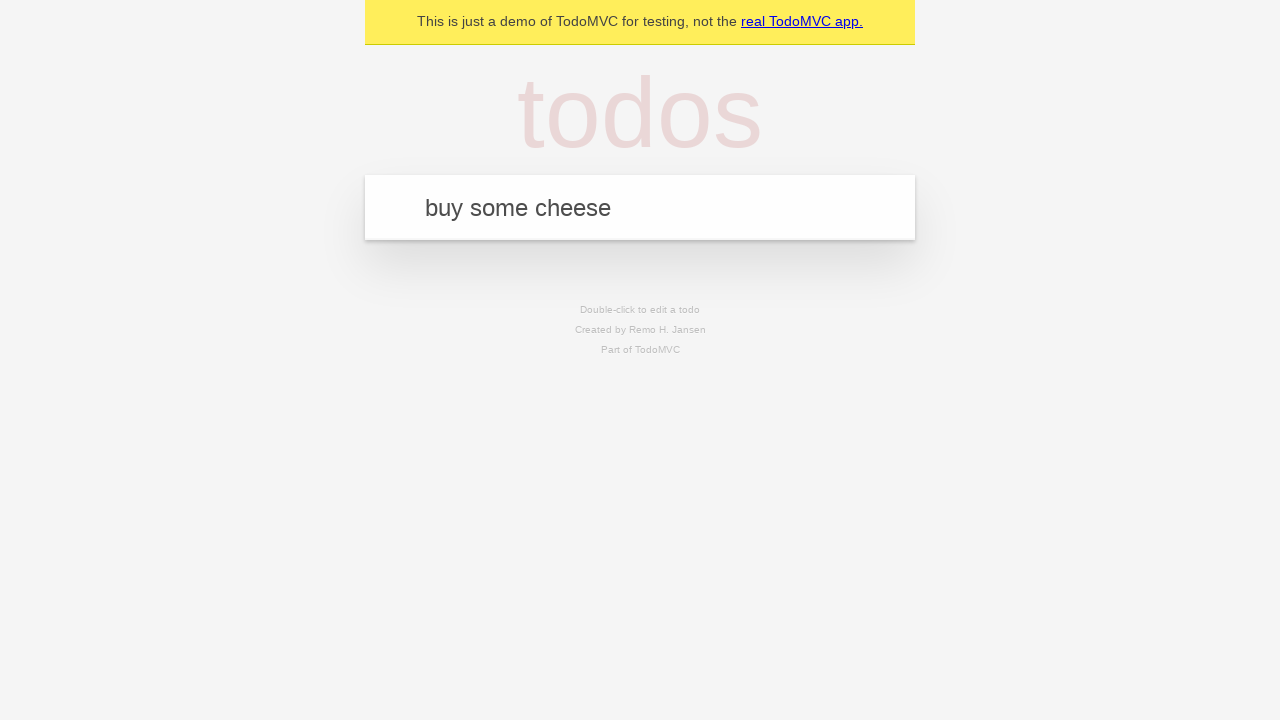

Pressed Enter to add first todo item on internal:attr=[placeholder="What needs to be done?"i]
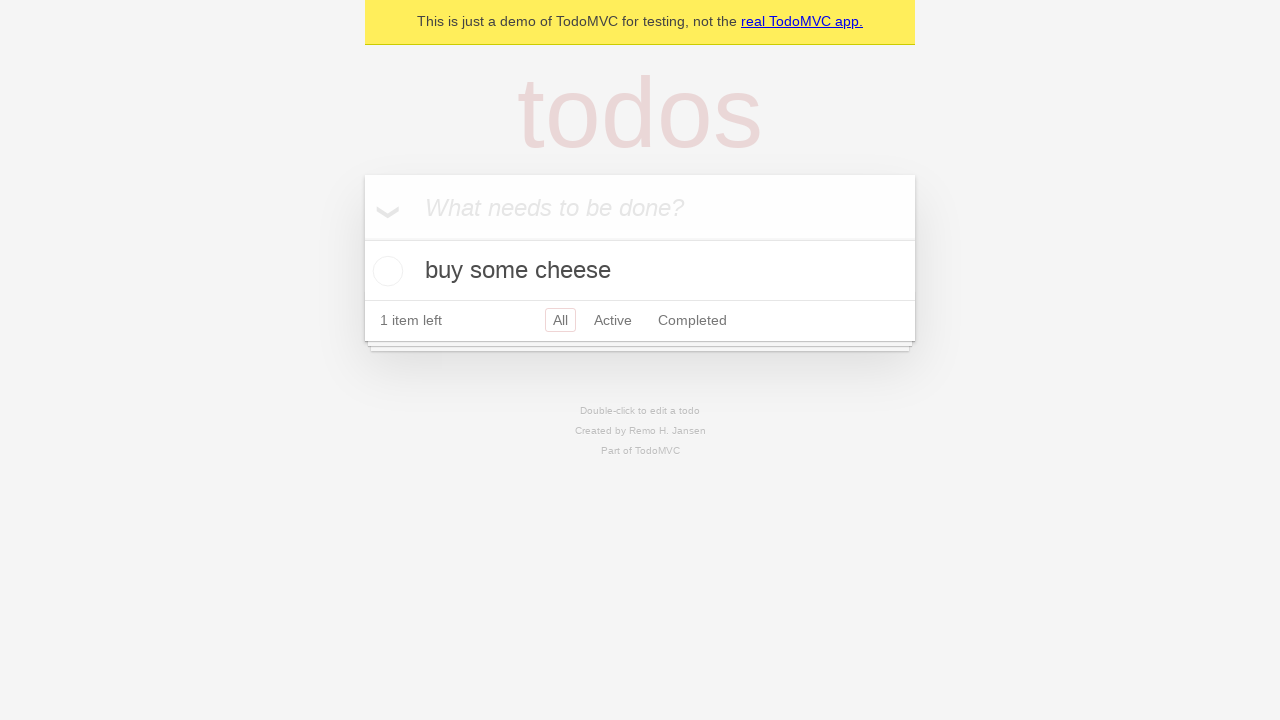

First todo item appeared in the list
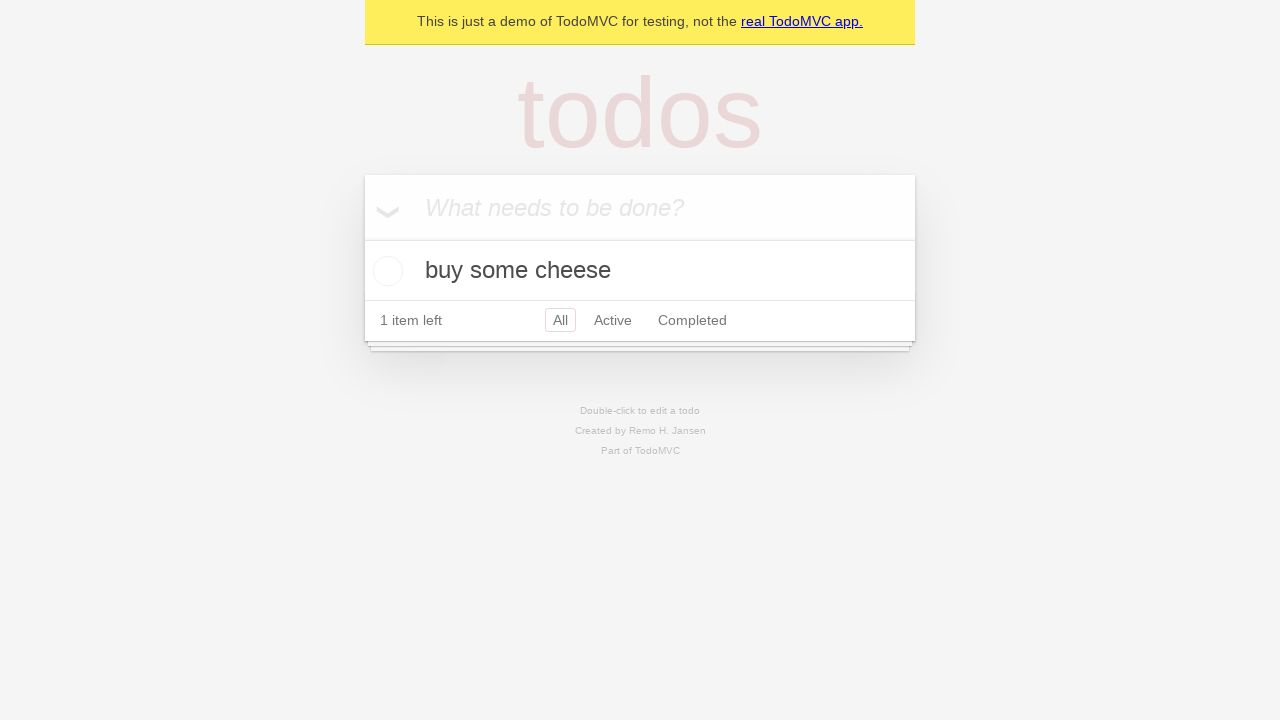

Filled todo input with 'feed the cat' on internal:attr=[placeholder="What needs to be done?"i]
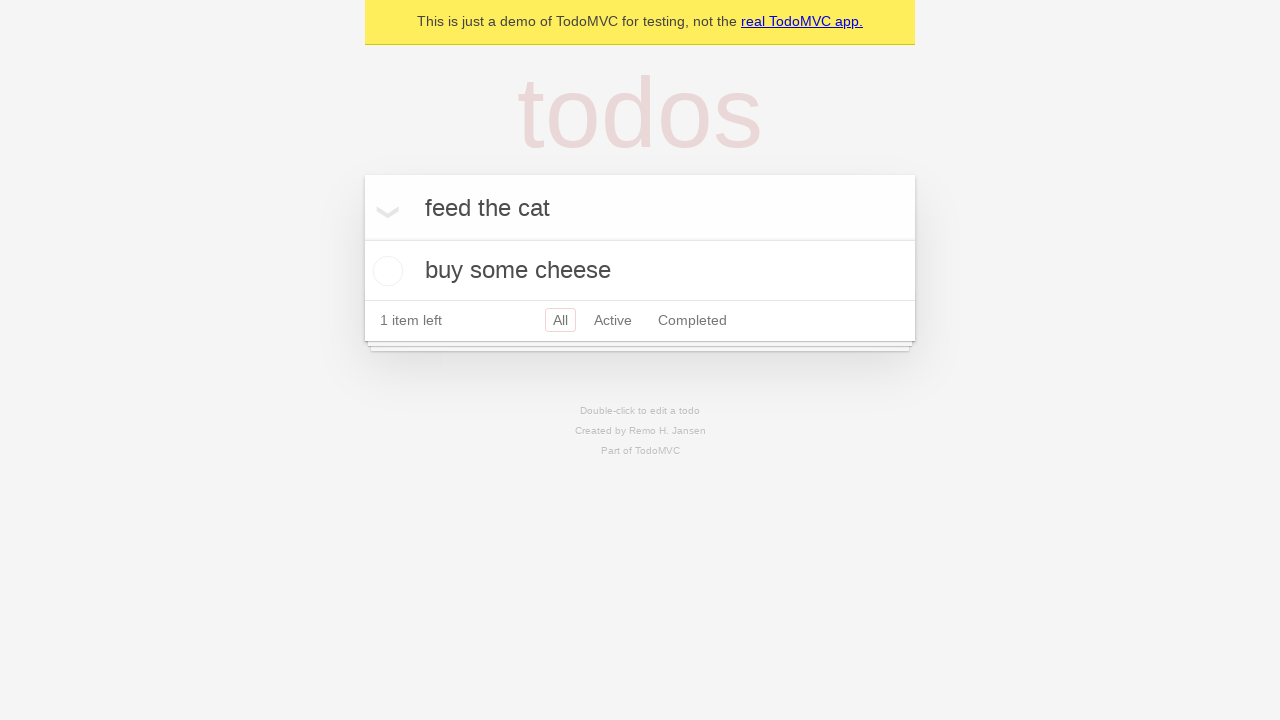

Pressed Enter to add second todo item on internal:attr=[placeholder="What needs to be done?"i]
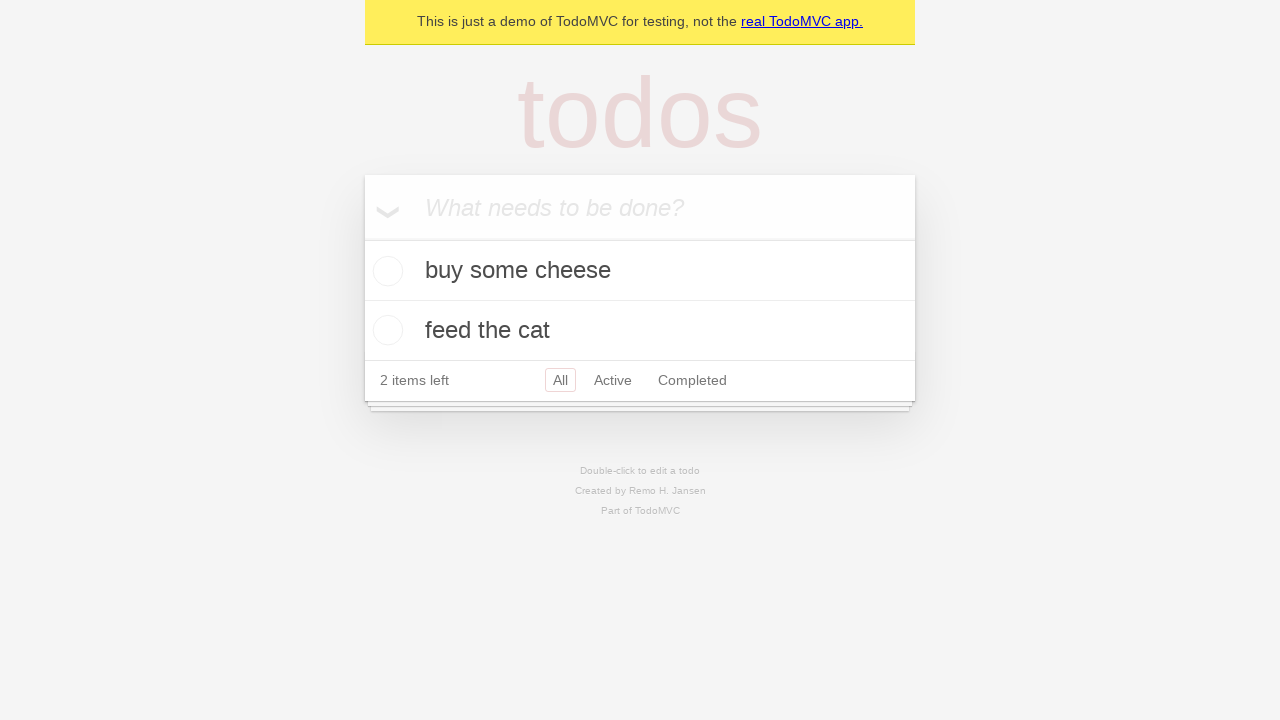

Both todo items are visible in the list
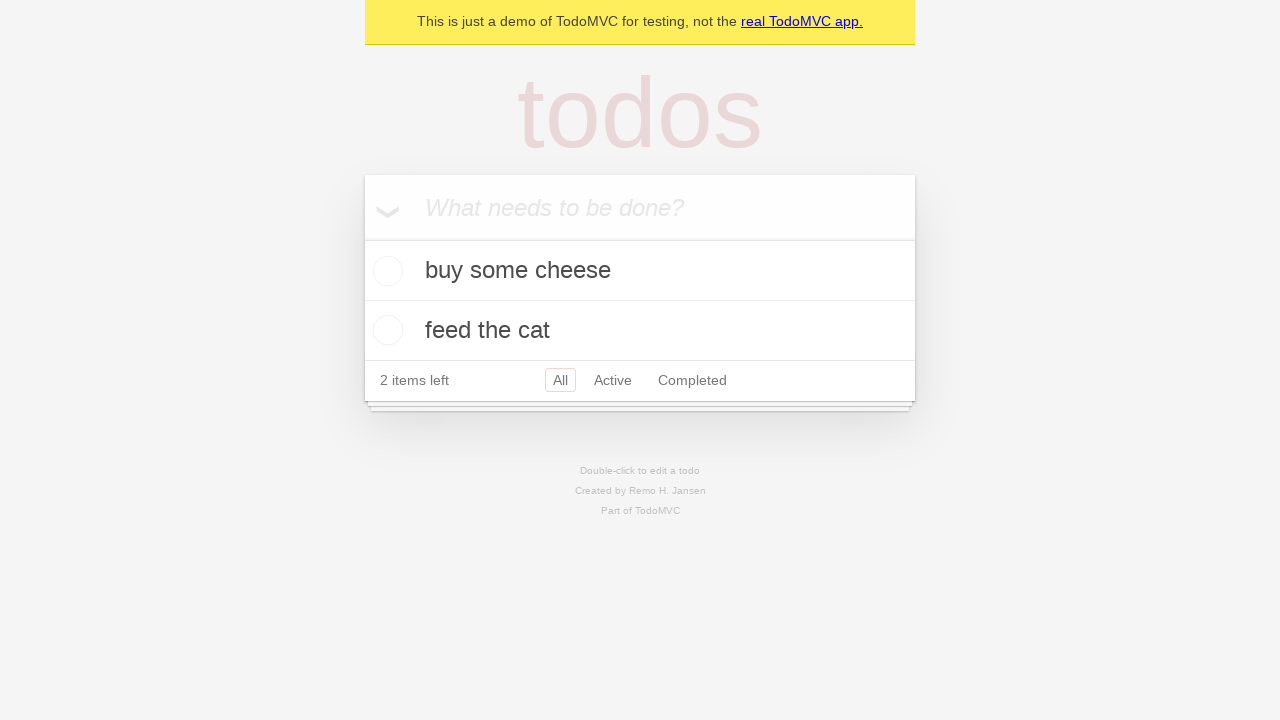

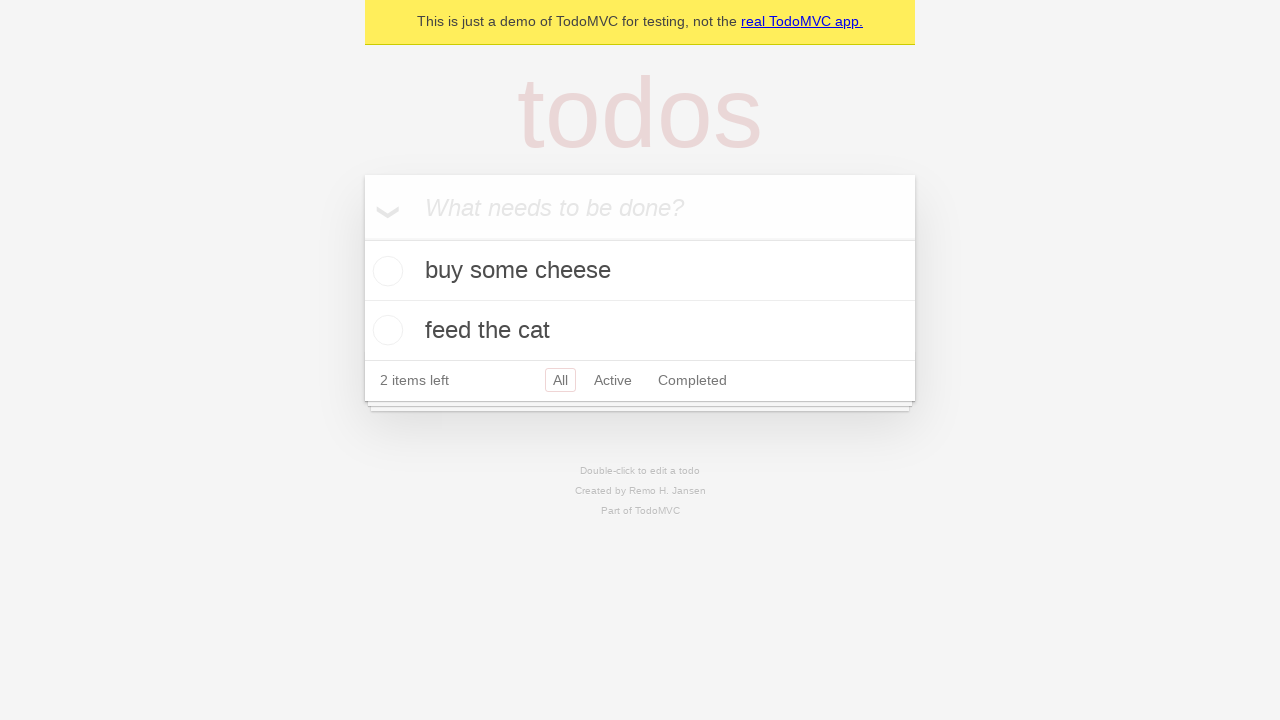